Tests iframe interaction by switching to an emoji picker iframe, clicking on multiple emoji category tabs, then returning to the parent frame and filling out a form field.

Starting URL: https://www.jqueryscript.net/demo/Easy-iFrame-based-Twitter-Emoji-Picker-Plugin-jQuery-Emoojis/

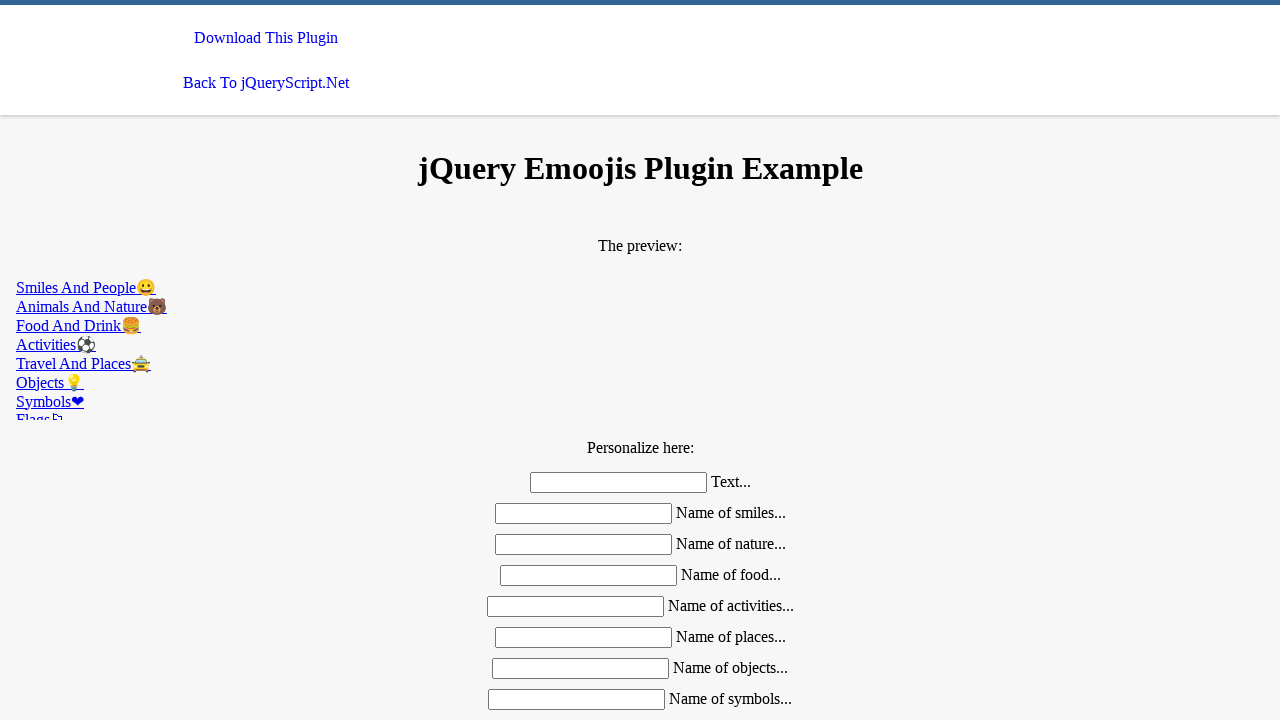

Located emoji picker iframe
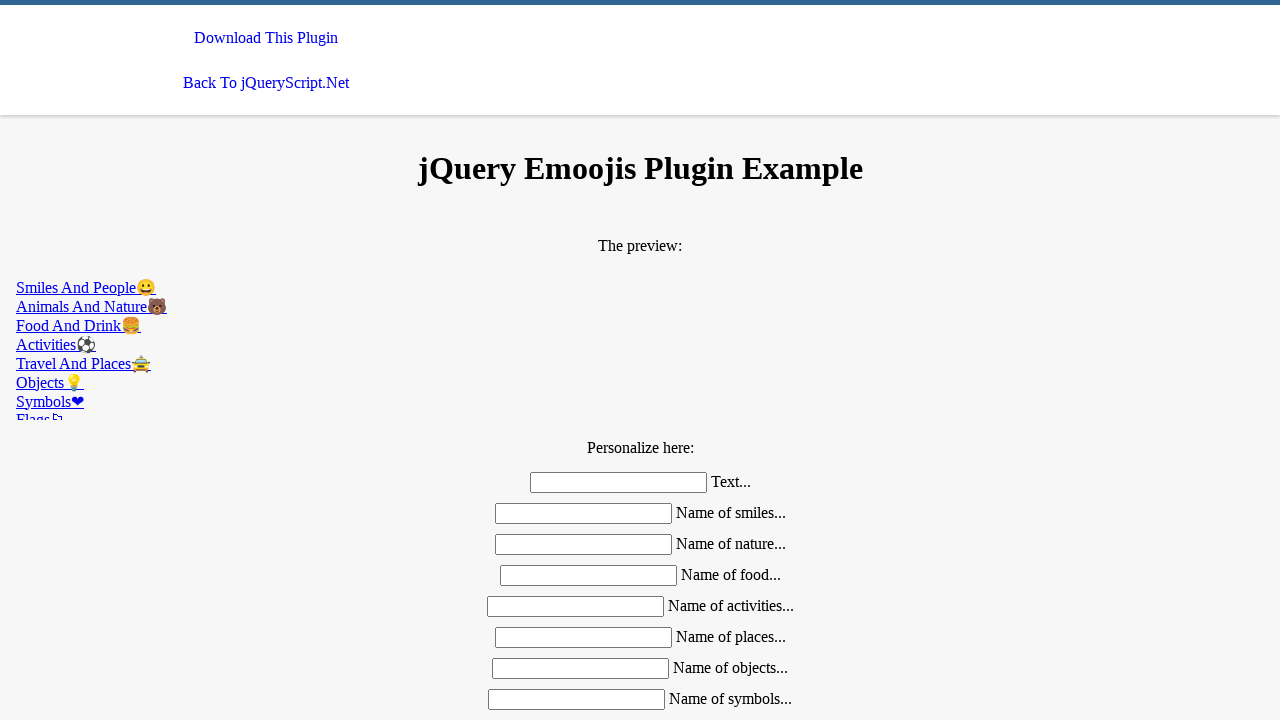

Clicked second emoji category tab at (640, 306) on #emoojis >> internal:control=enter-frame >> xpath=//div[@class='mdl-tabs__tab-ba
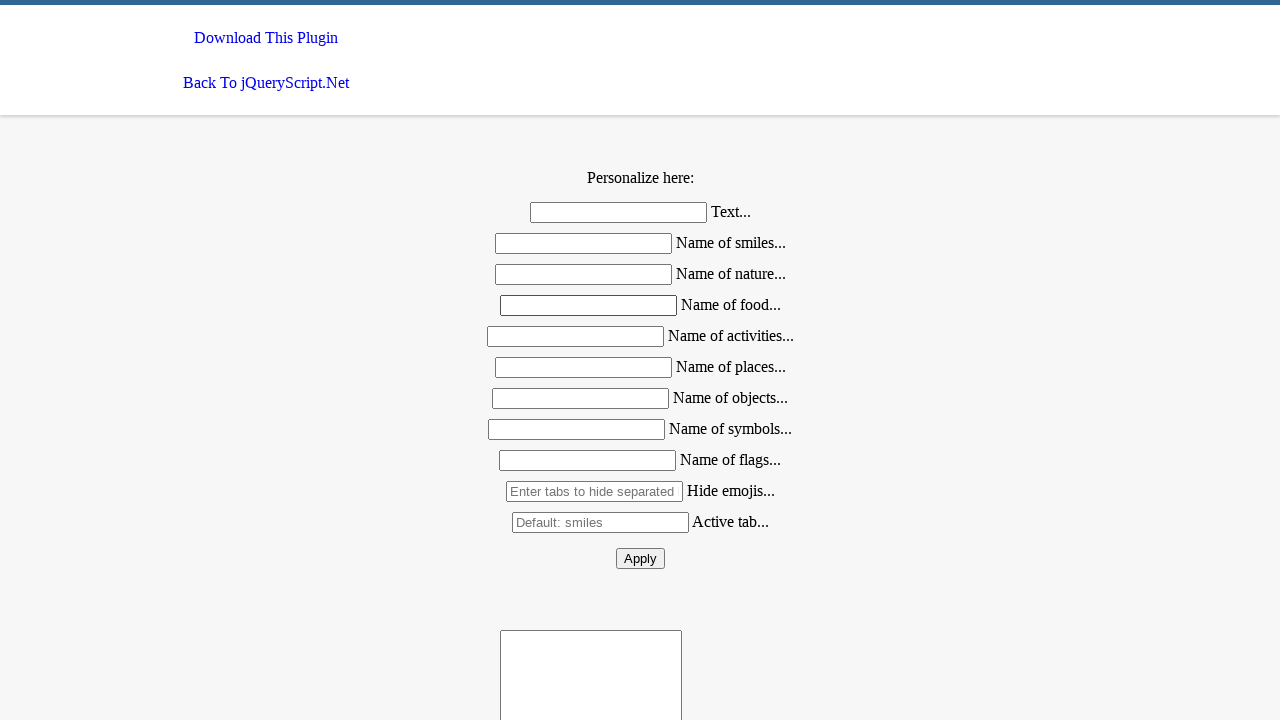

Clicked third emoji category tab at (640, 326) on #emoojis >> internal:control=enter-frame >> xpath=//div[@class='mdl-tabs__tab-ba
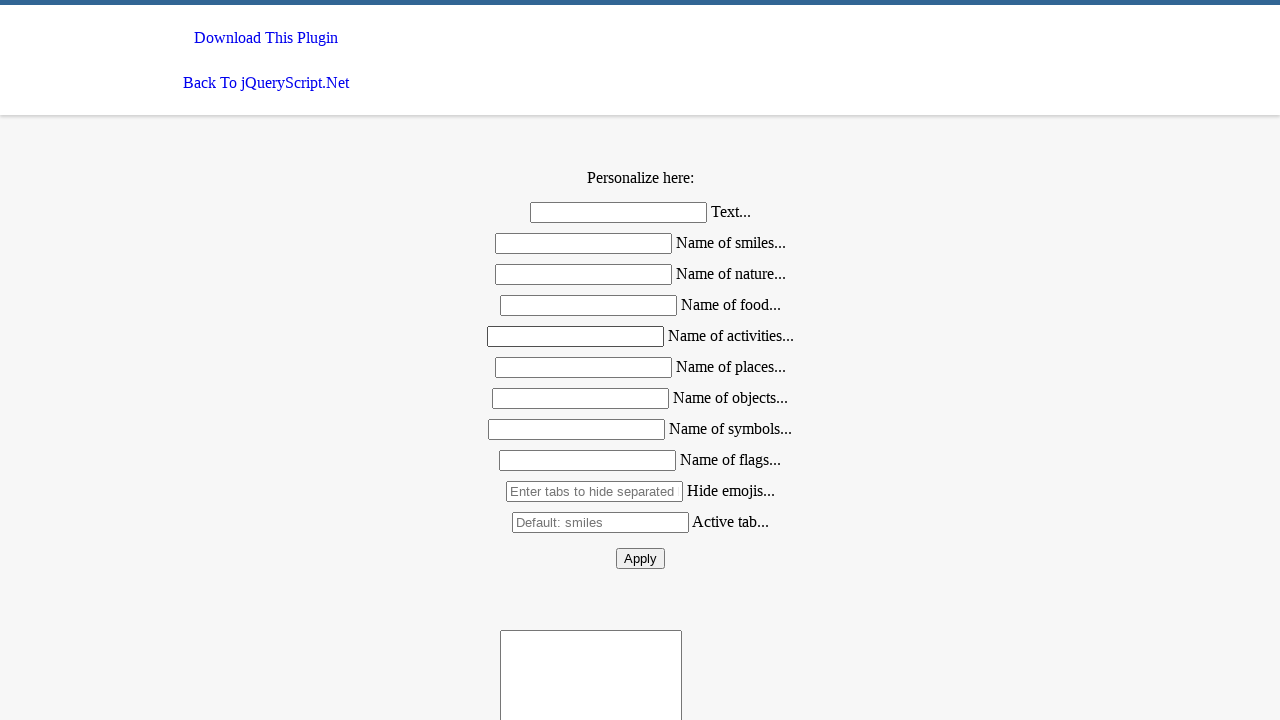

Clicked fourth emoji category tab at (640, 344) on #emoojis >> internal:control=enter-frame >> xpath=//div[@class='mdl-tabs__tab-ba
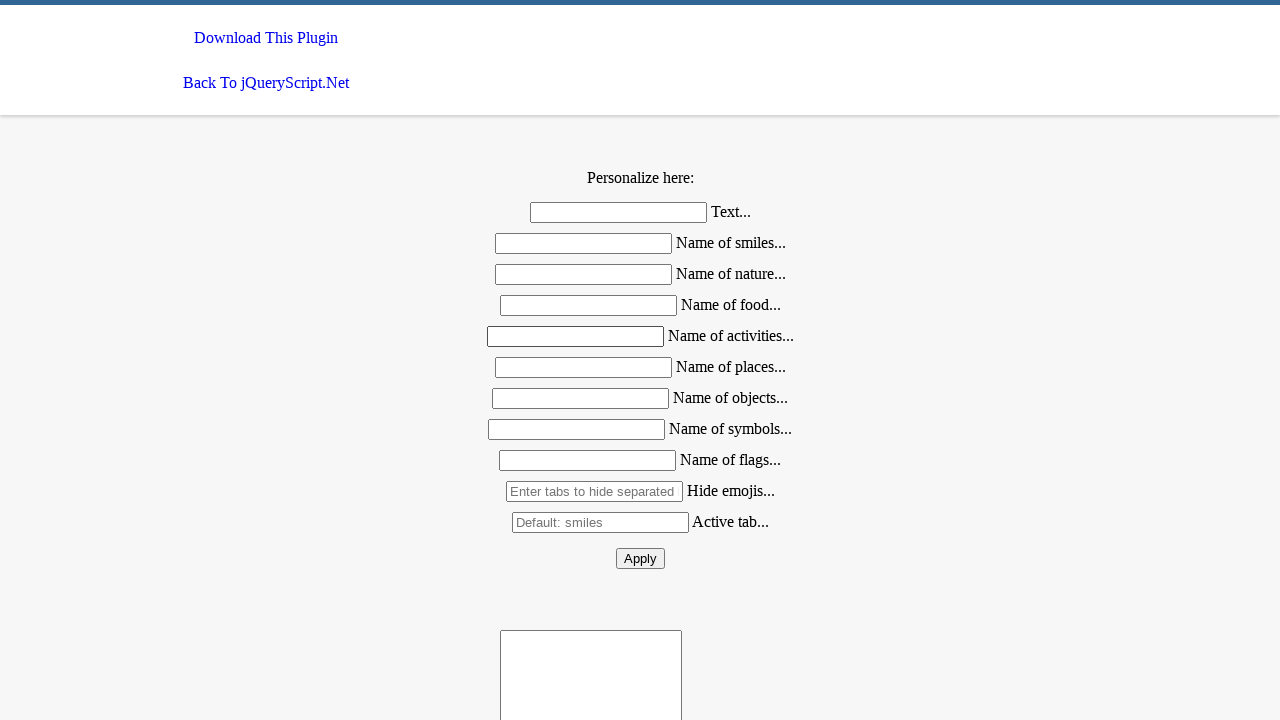

Clicked second emoji category tab again using xpath at (640, 306) on #emoojis >> internal:control=enter-frame >> xpath=//div[@class='mdl-tabs__tab-ba
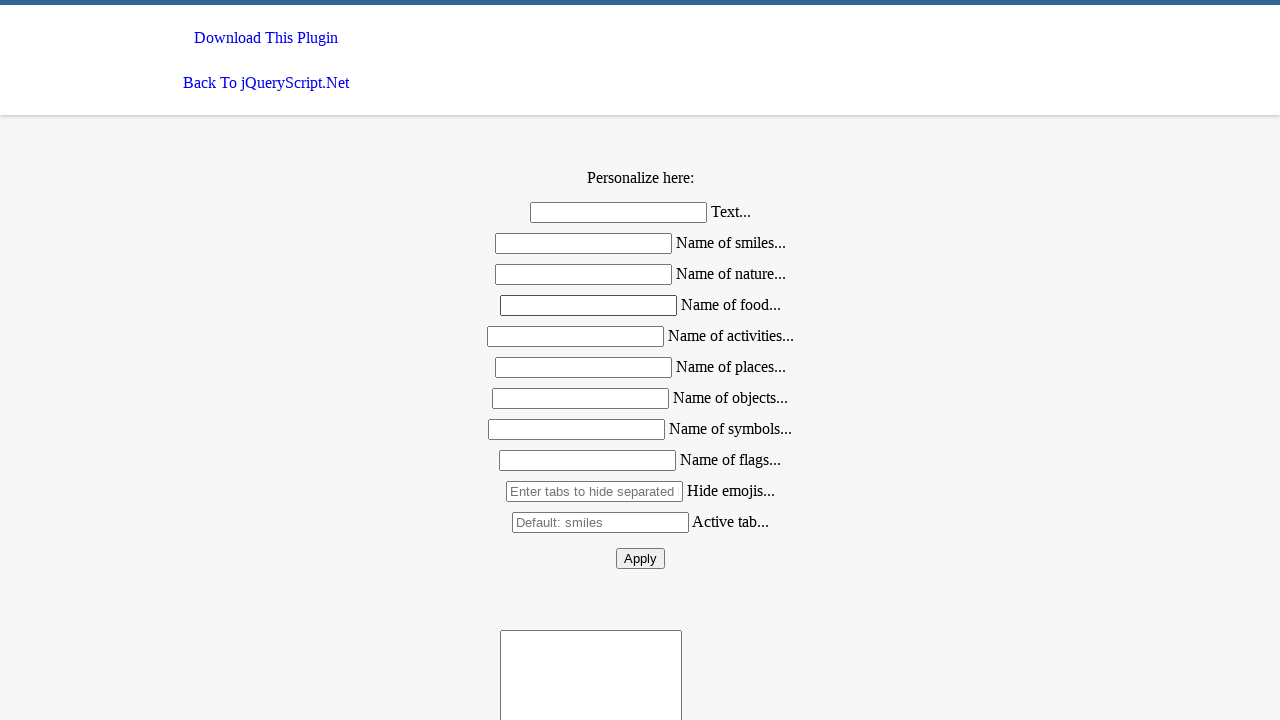

Filled form field with 'animal' after returning to parent frame on #smiles
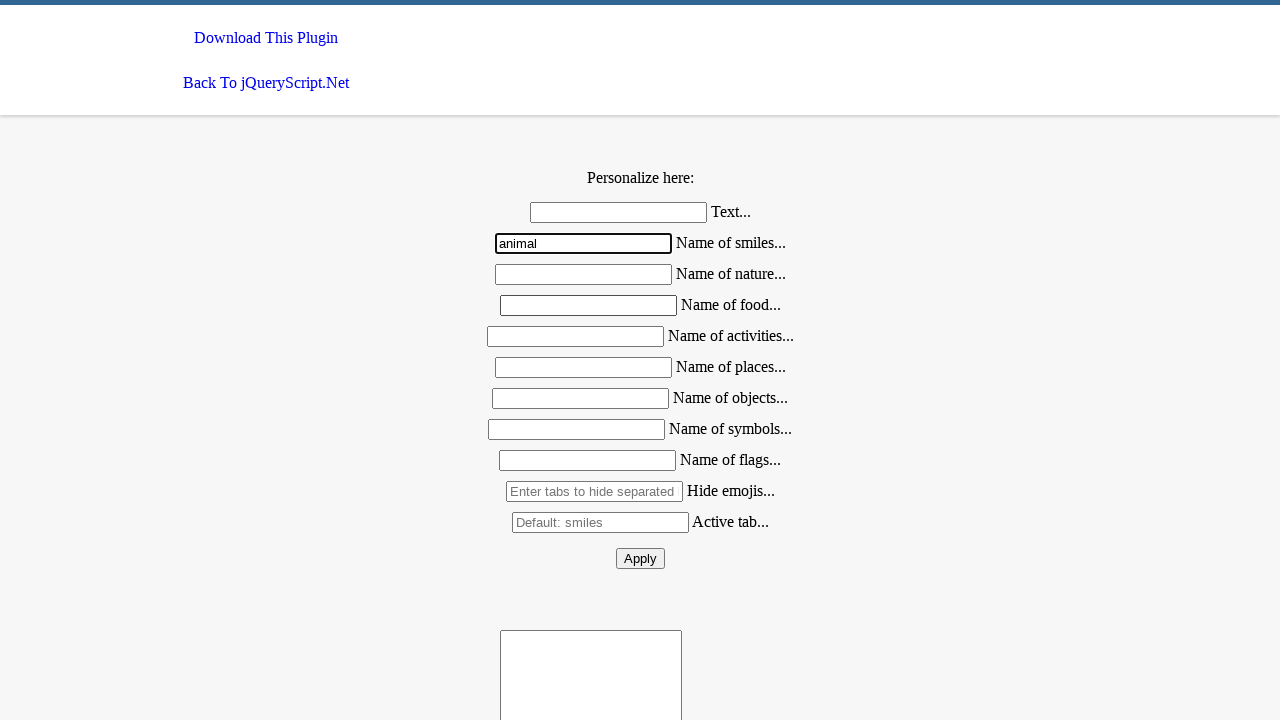

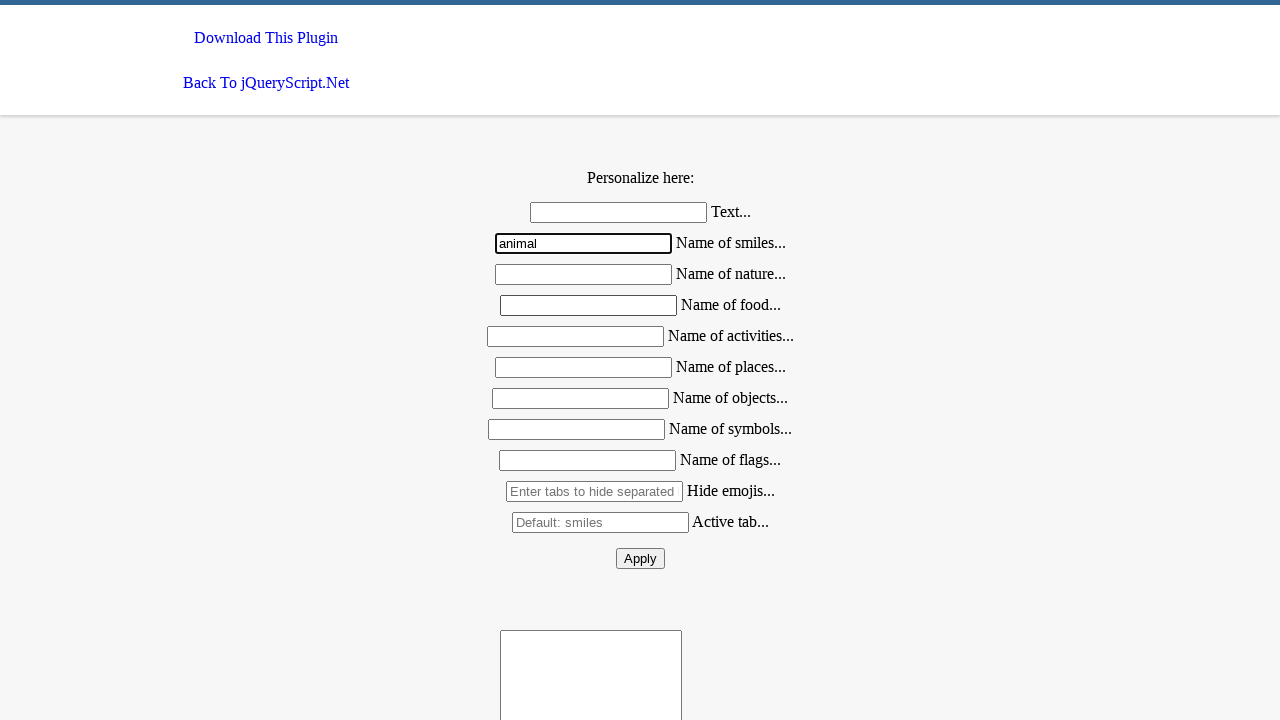